Tests JavaScript scrolling functionality by scrolling down to the "CYDEO" link at the bottom of a large page, then scrolling back up to the "Home" link at the top.

Starting URL: https://practice.cydeo.com/large

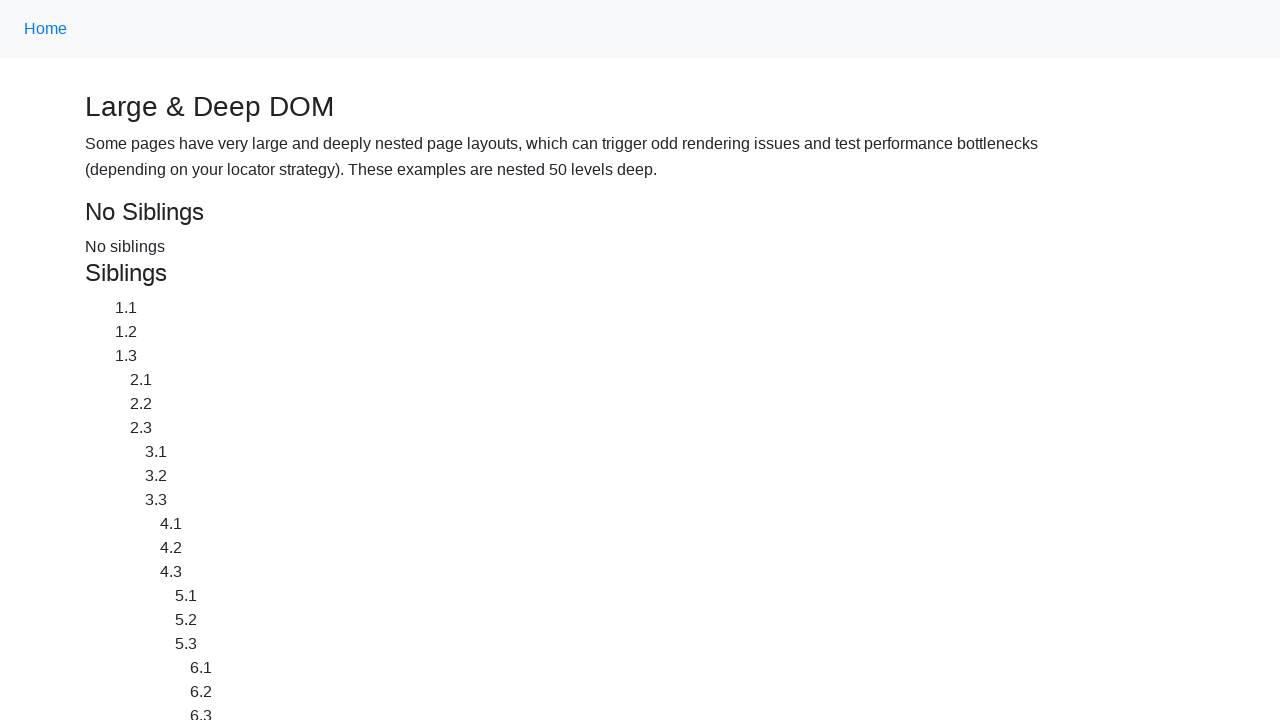

Located CYDEO link at the bottom of the page
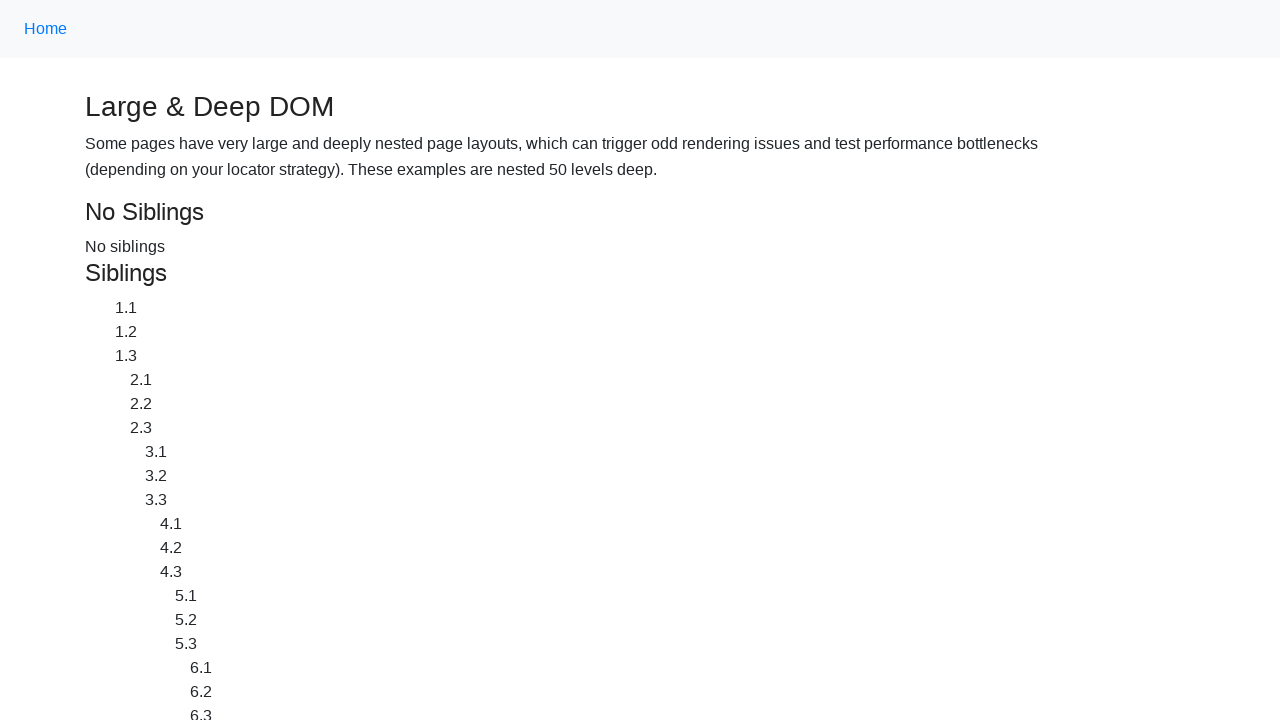

Located Home link at the top of the page
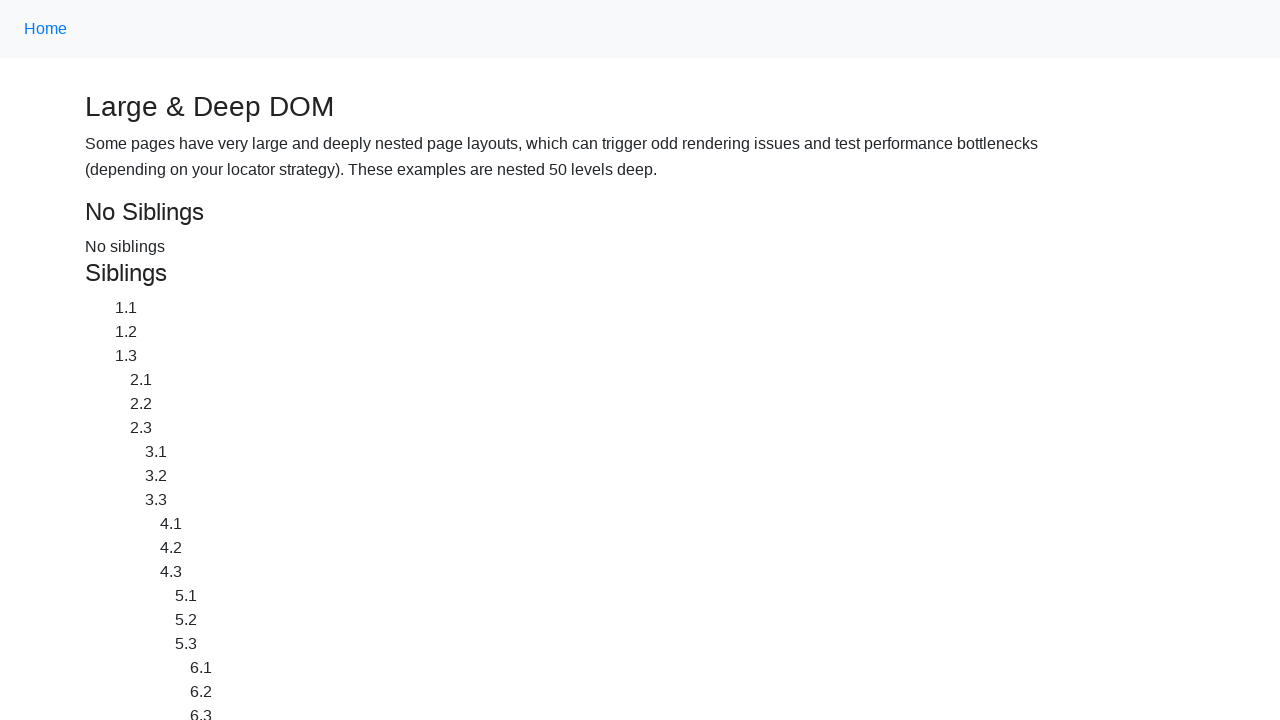

Scrolled down to CYDEO link at the bottom of the page
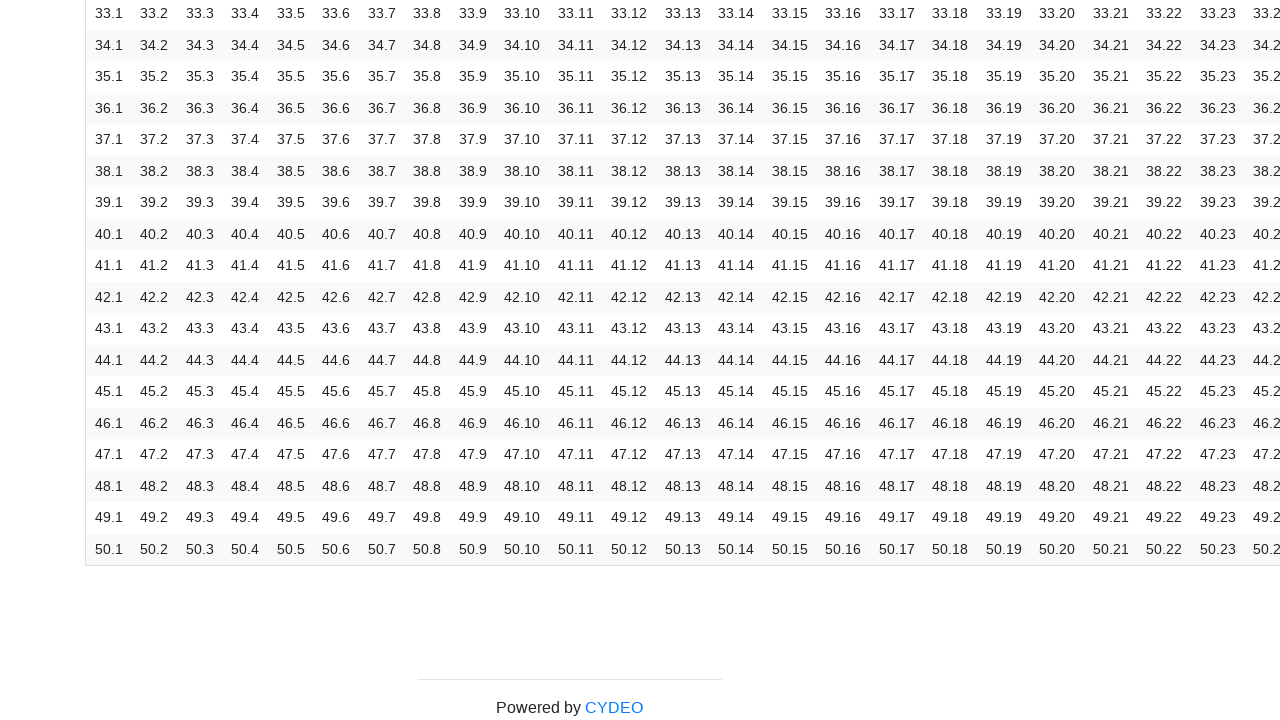

Waited 2 seconds after scrolling to CYDEO link
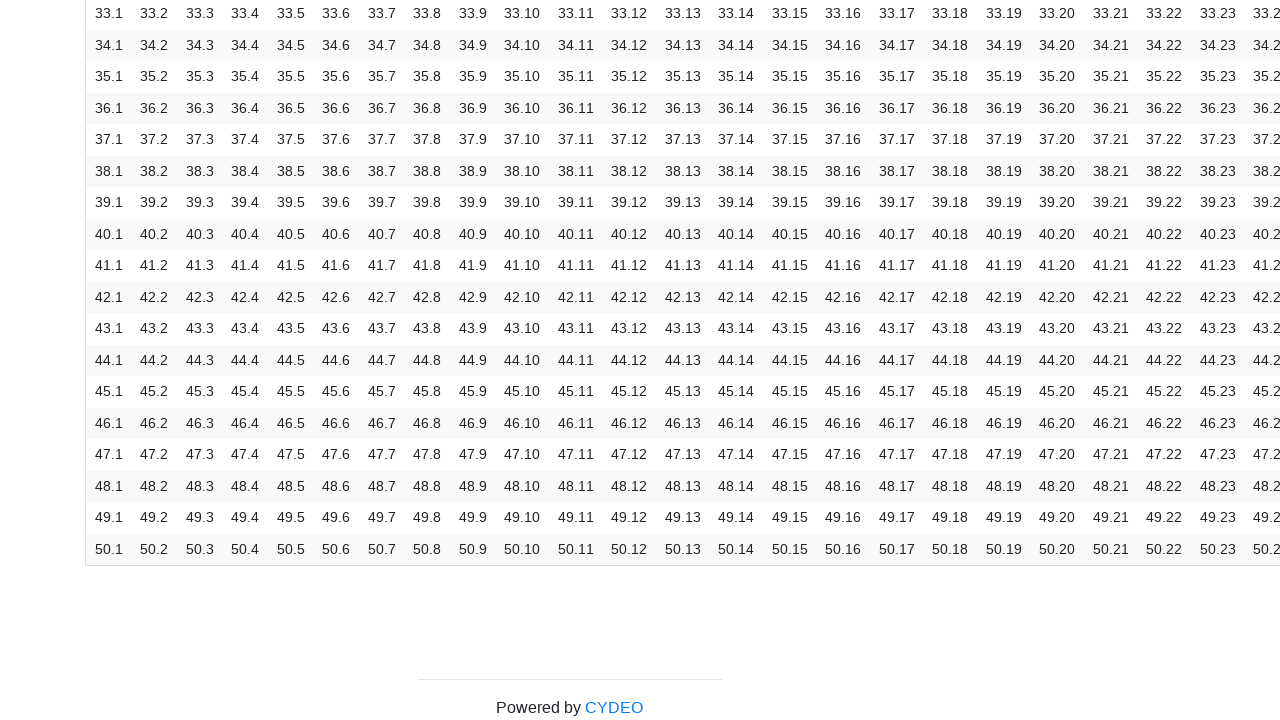

Scrolled back up to Home link at the top of the page
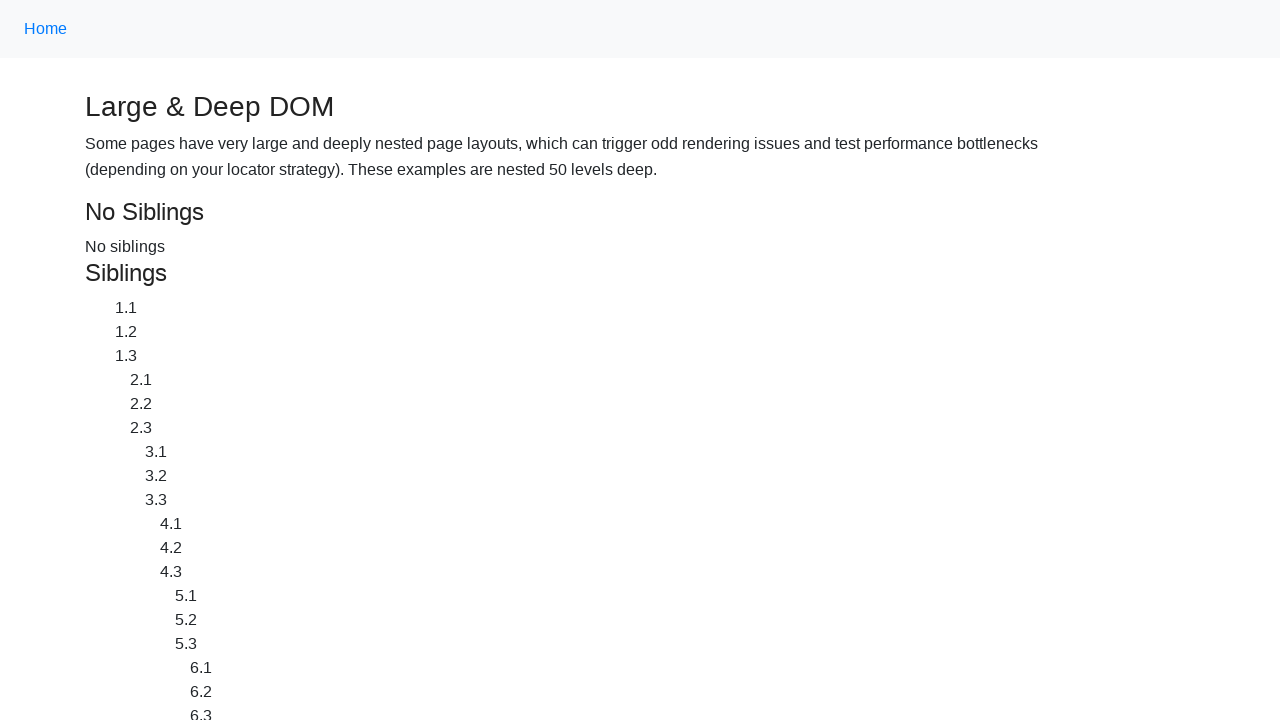

Waited 2 seconds after scrolling back to Home link
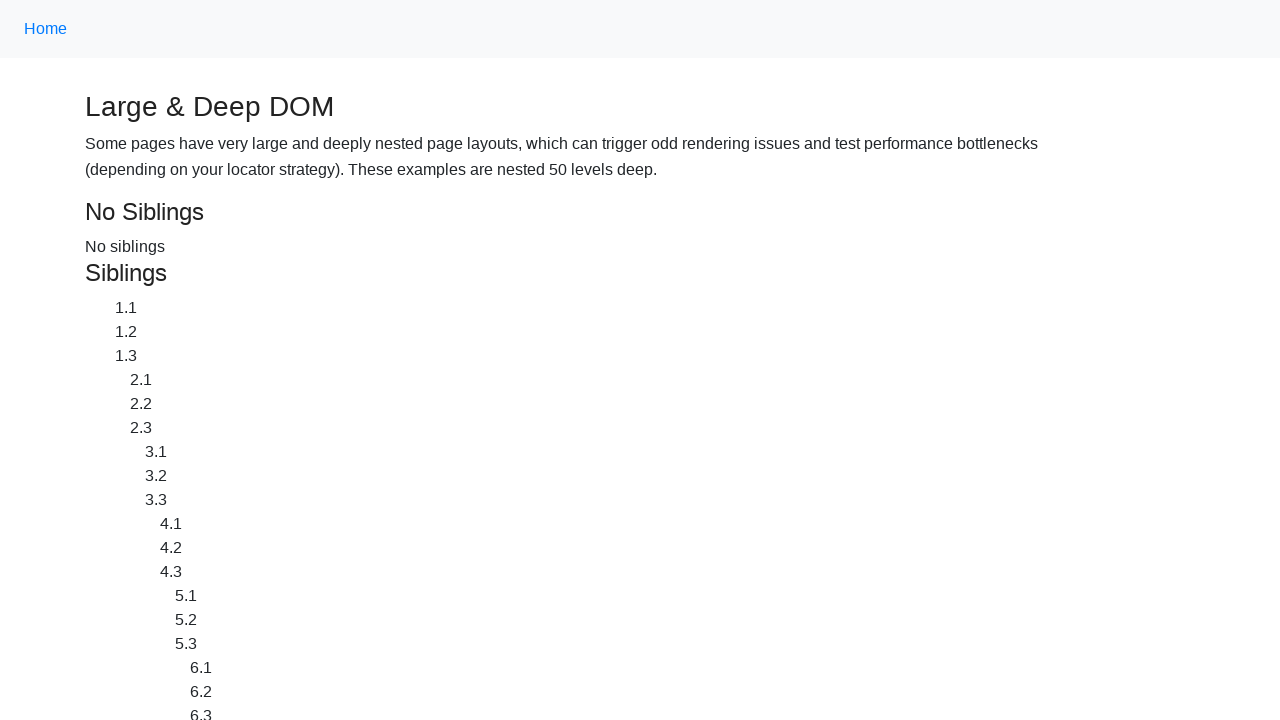

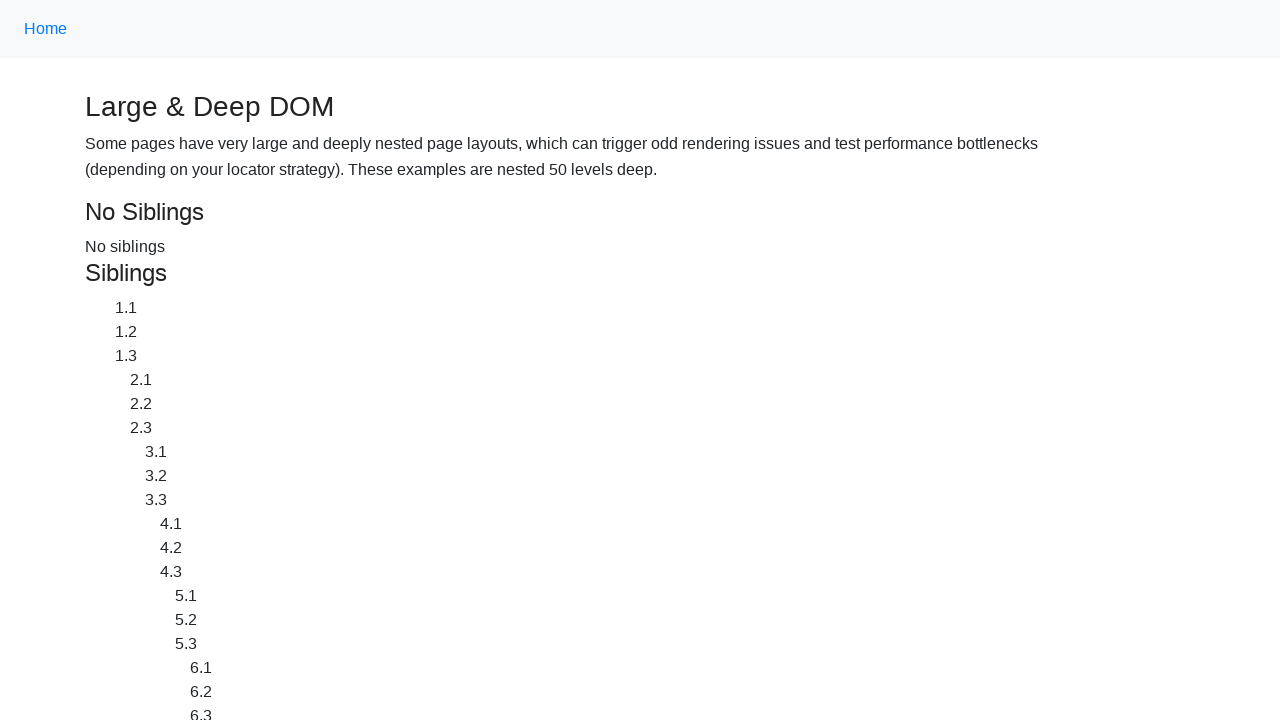